Tests iframe handling by switching into an iframe named "globalSqa", clicking a mobile menu toggler element inside it, then switching back to the parent frame and clicking a button to open a new window.

Starting URL: https://www.globalsqa.com/demo-site/frames-and-windows/#iFrame

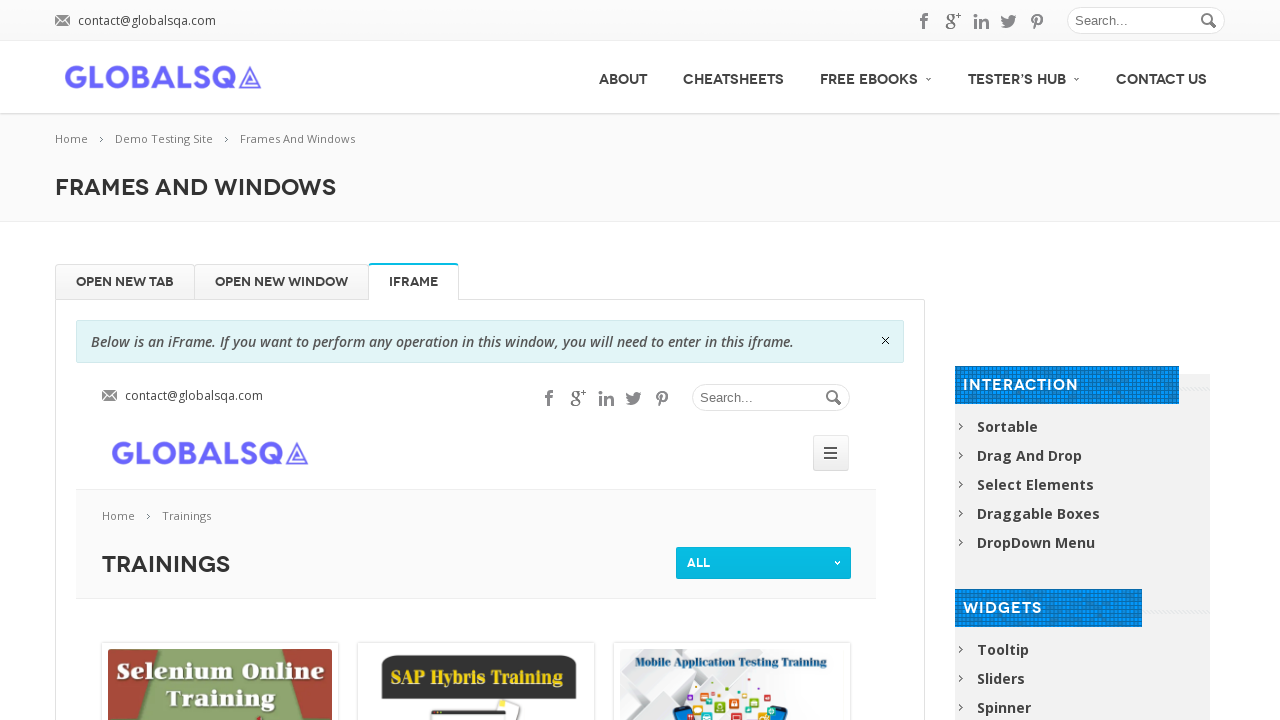

Set viewport size to 1920x1080
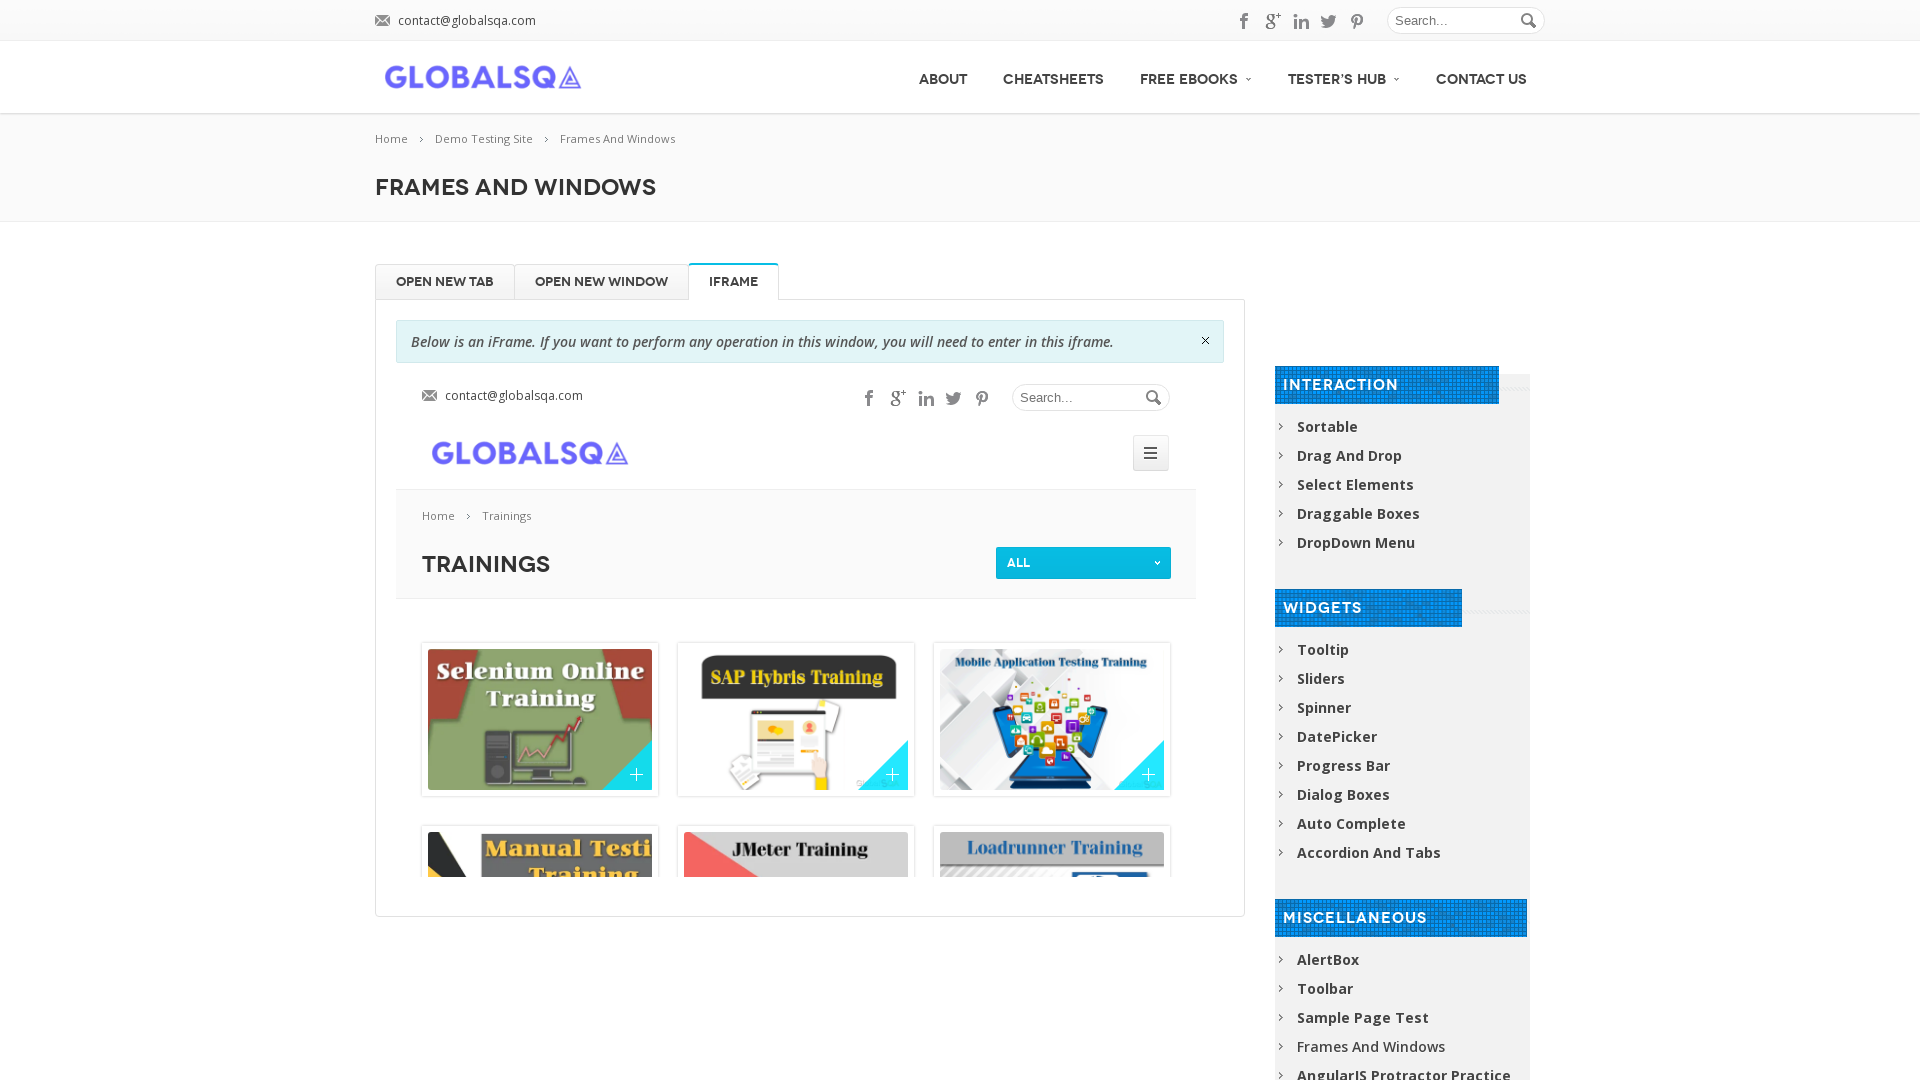

Located iframe named 'globalSqa'
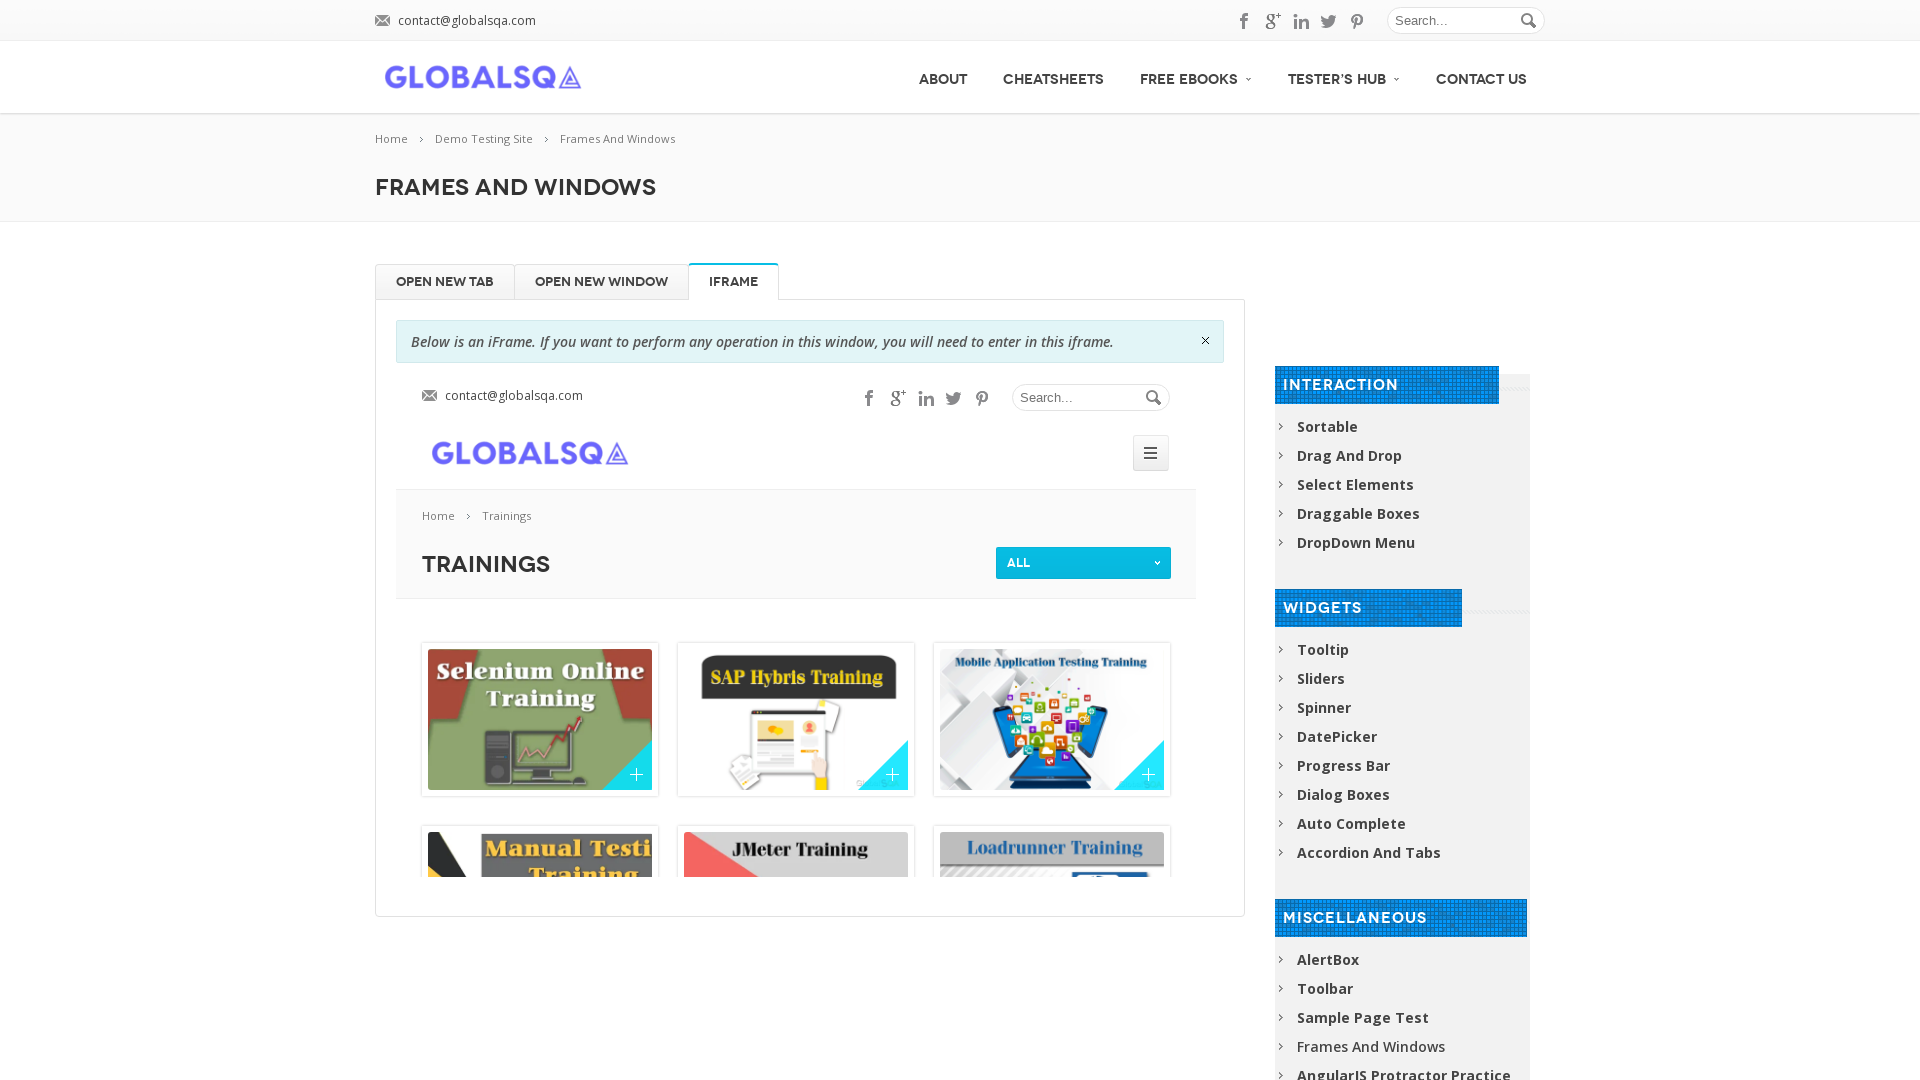

Clicked mobile menu toggler inside globalSqa iframe at (1151, 453) on iframe[name='globalSqa'] >> internal:control=enter-frame >> #mobile_menu_toggler
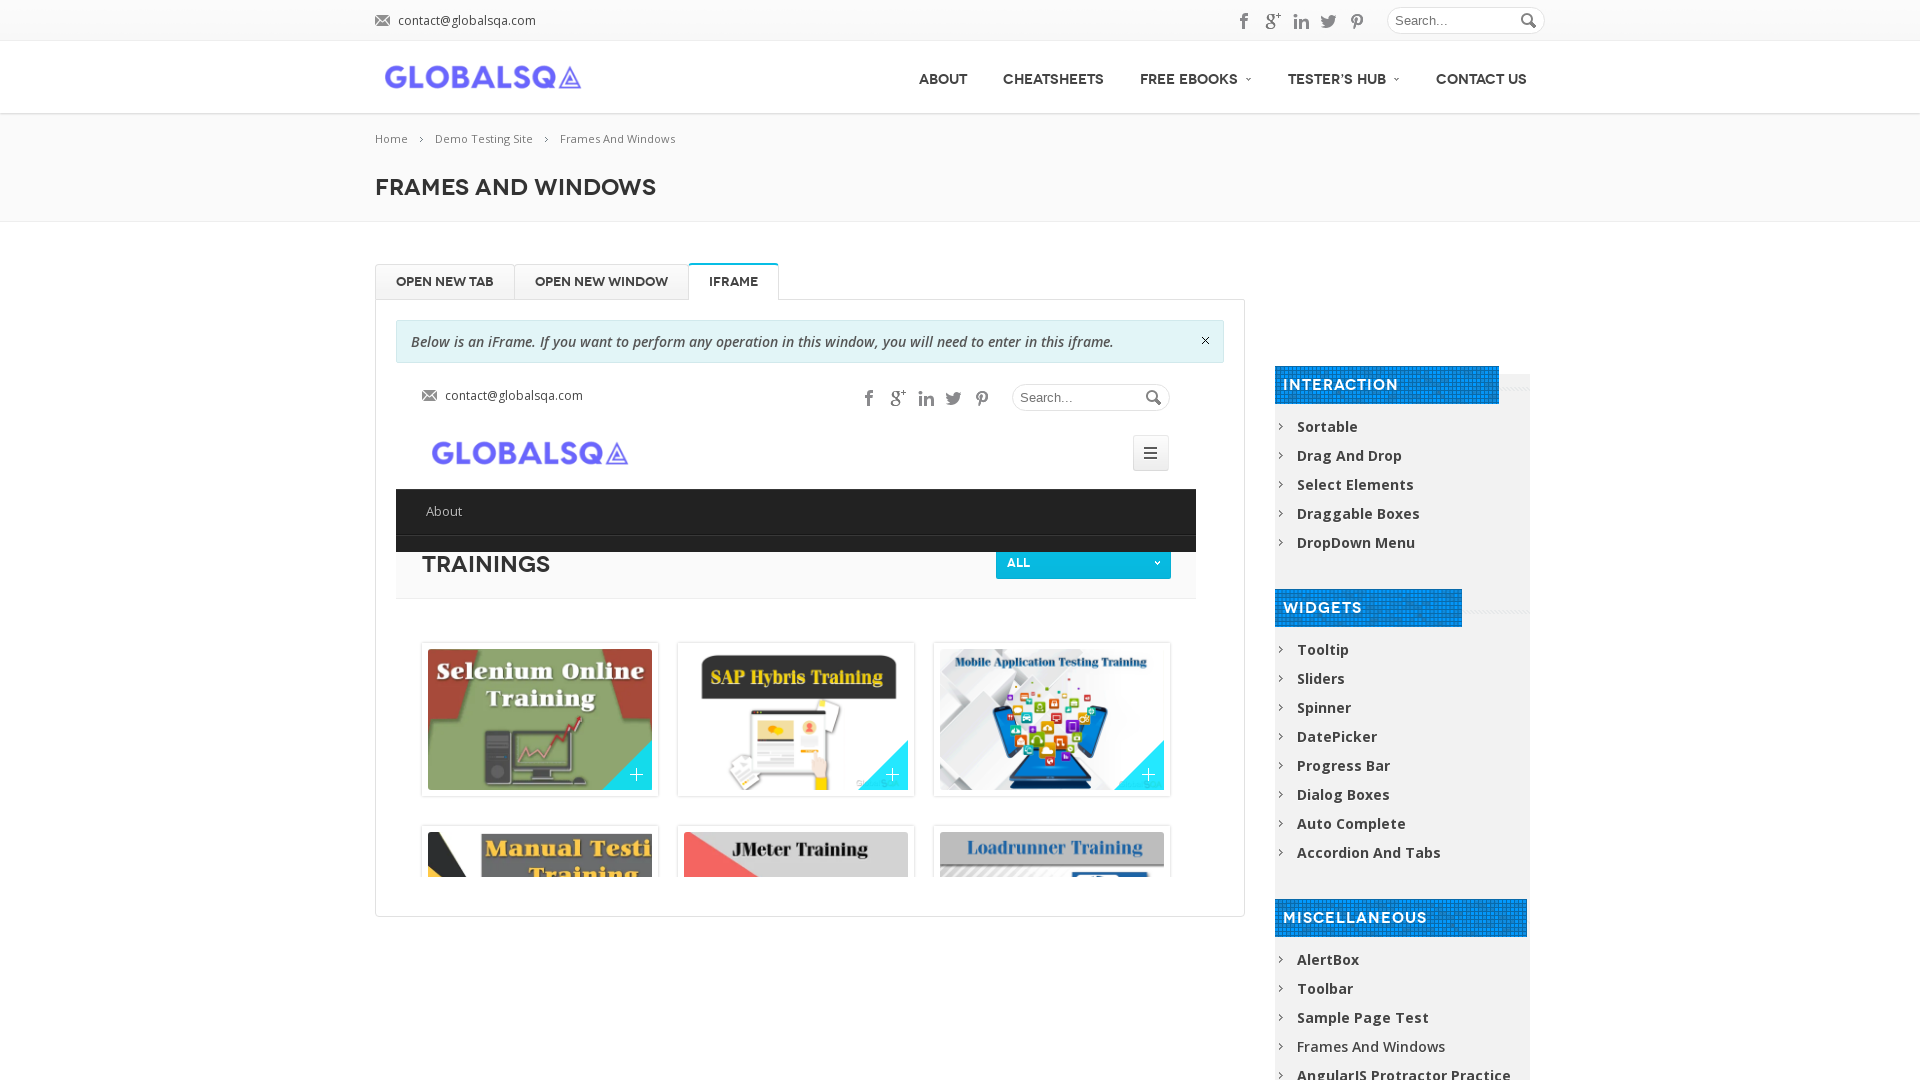

Clicked 'Open New Window' button on parent frame at (602, 282) on #Open\ New\ Window
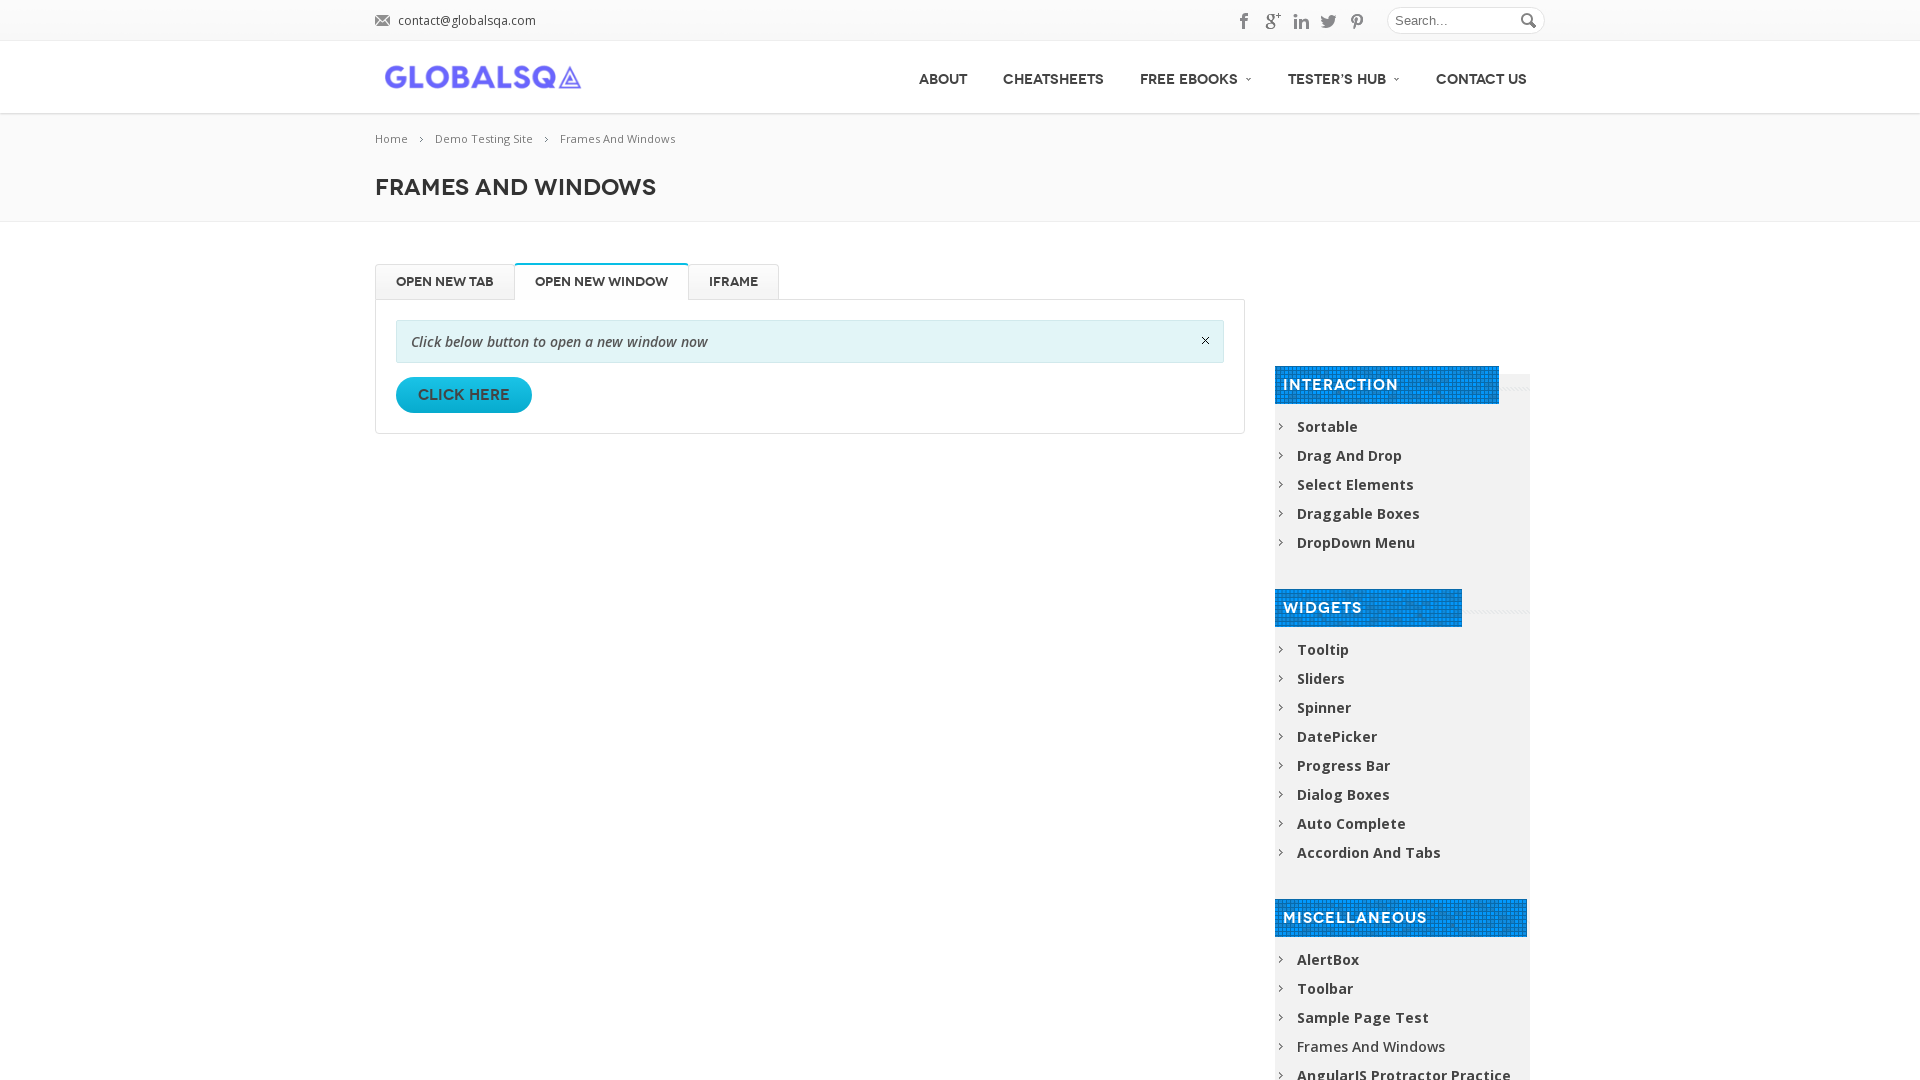

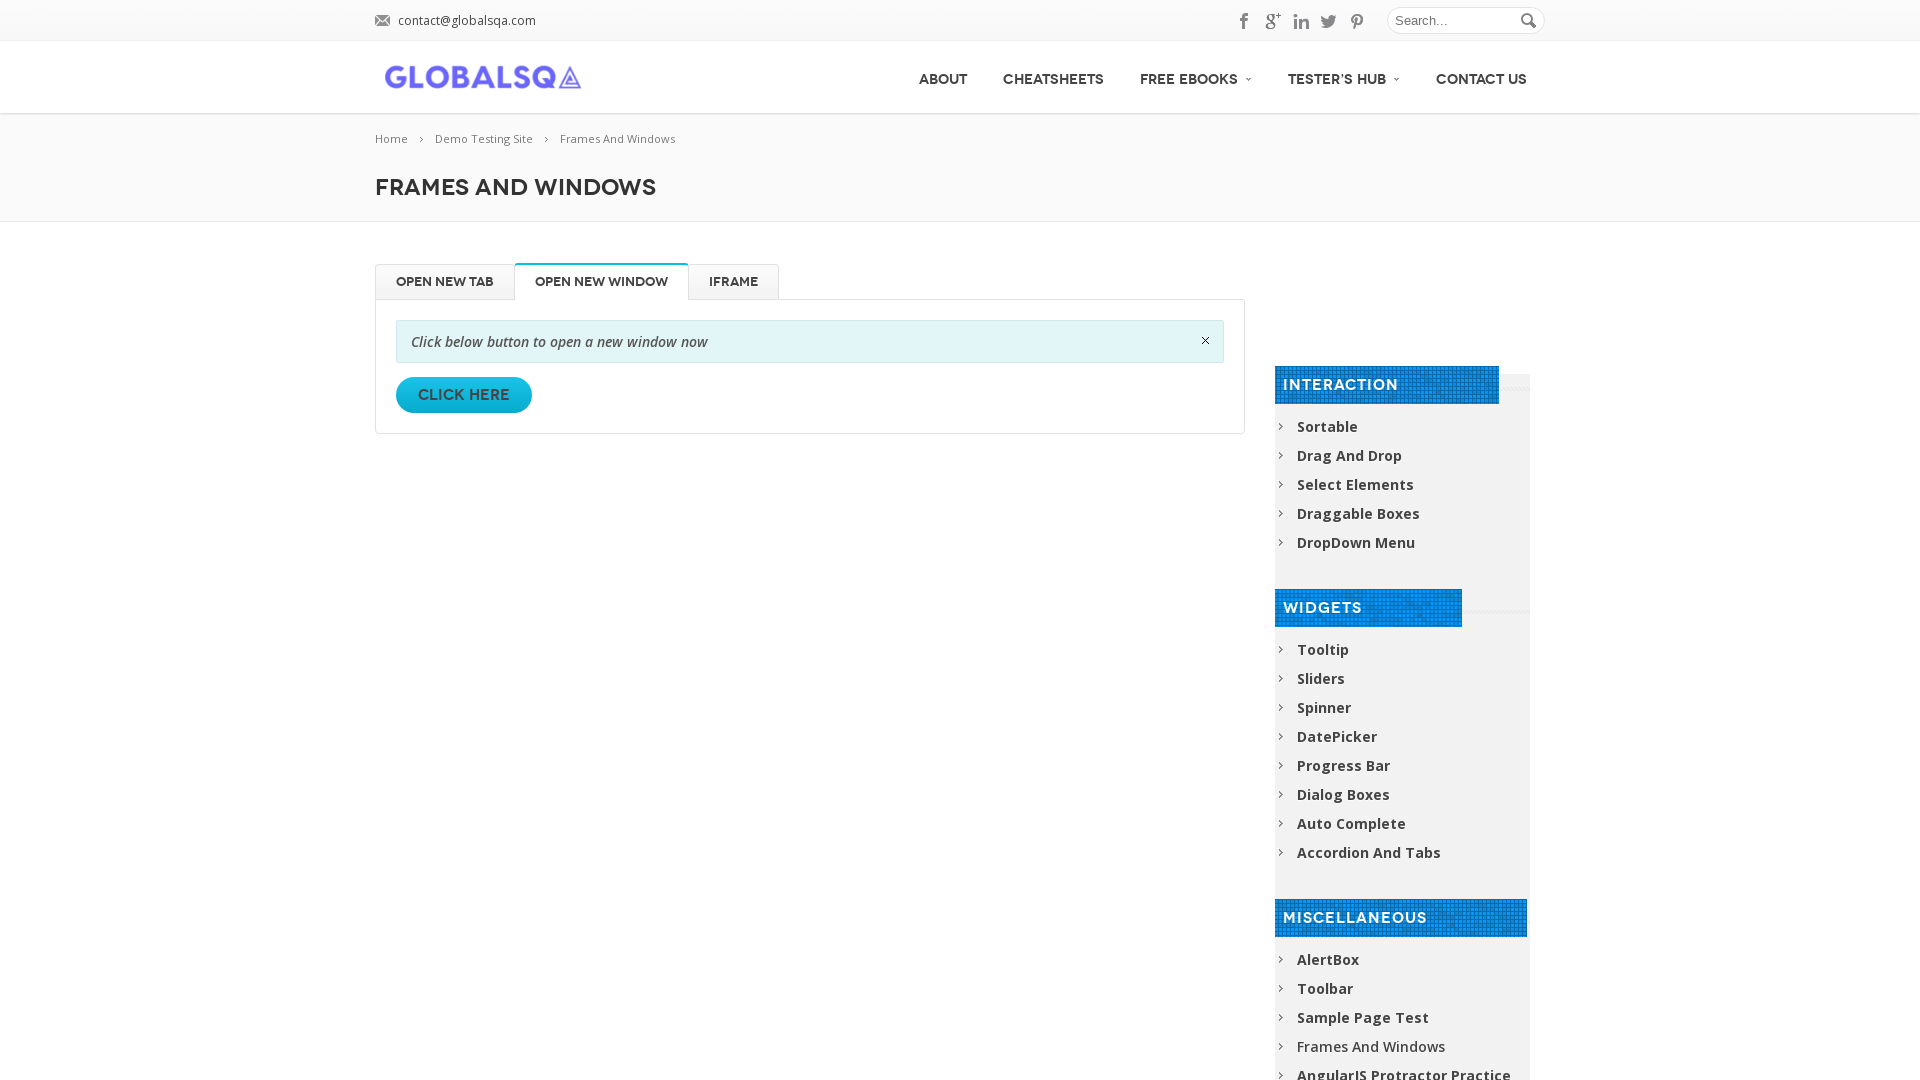